Tests dynamic controls page by clicking Remove button, verifying "It's gone!" message appears, then clicking Add button and verifying "It's back!" message appears using implicit waits.

Starting URL: https://the-internet.herokuapp.com/dynamic_controls

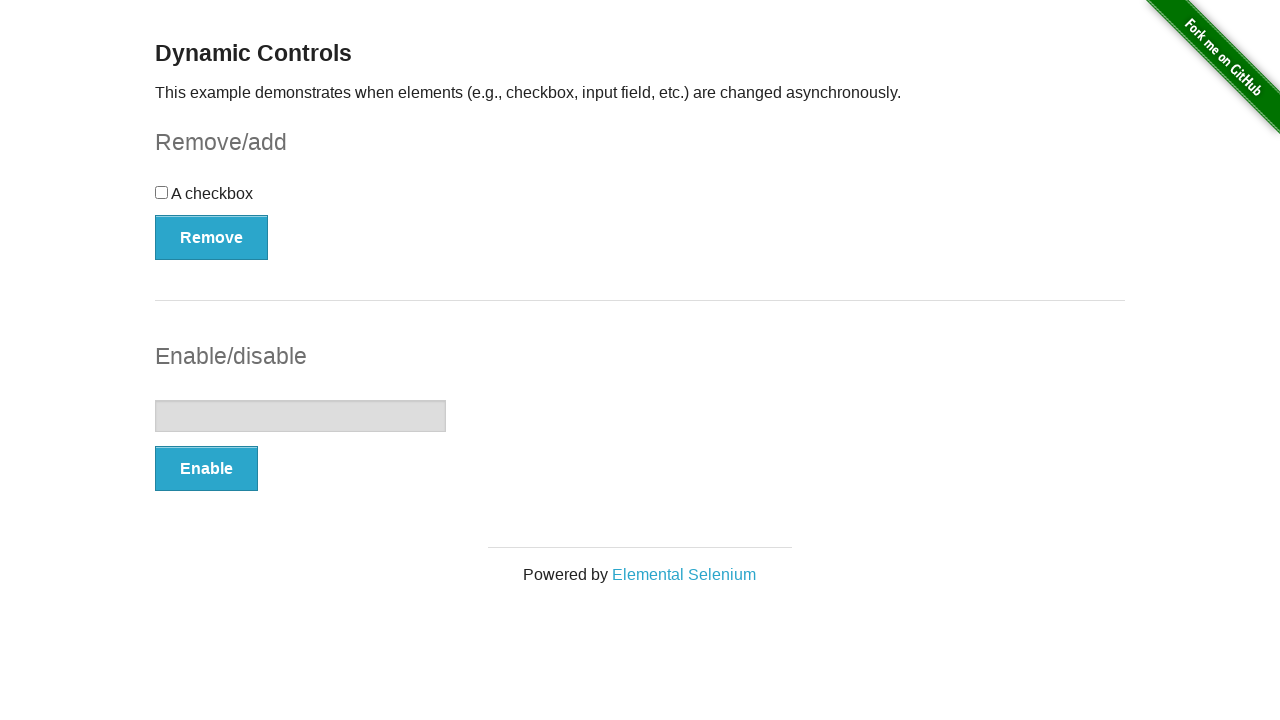

Navigated to dynamic controls page
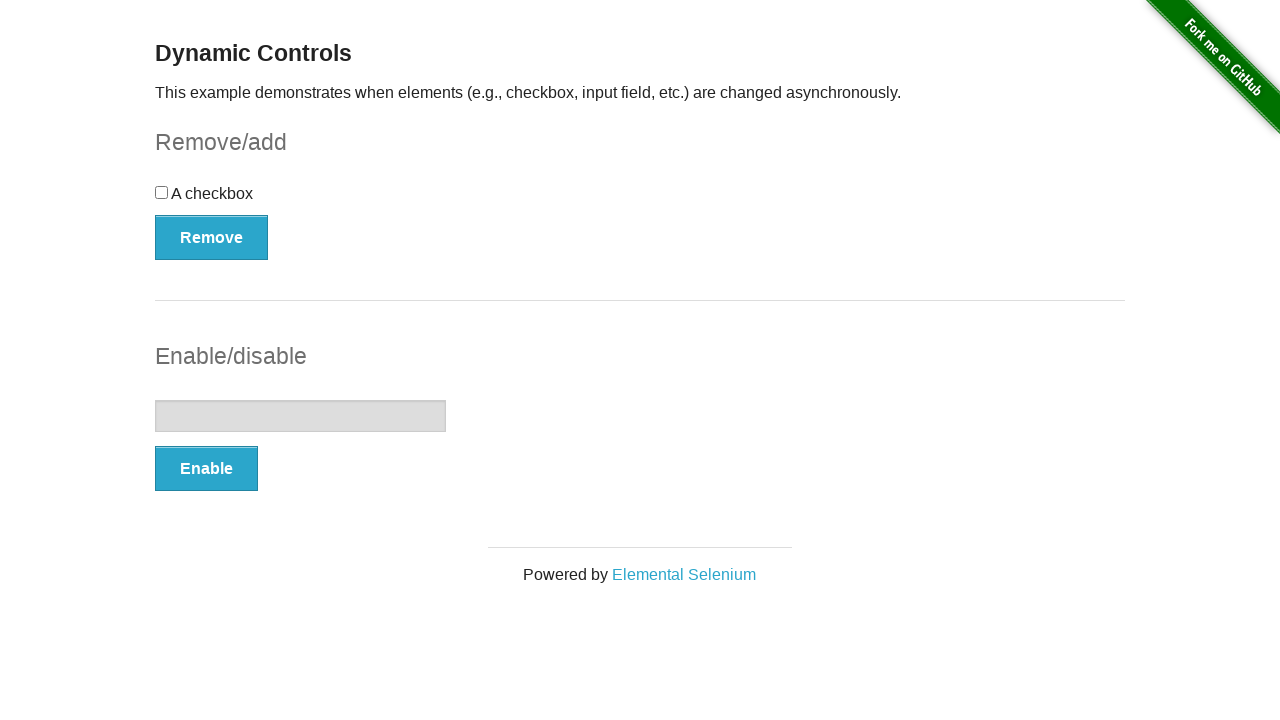

Clicked Remove button at (212, 237) on xpath=//*[text()='Remove']
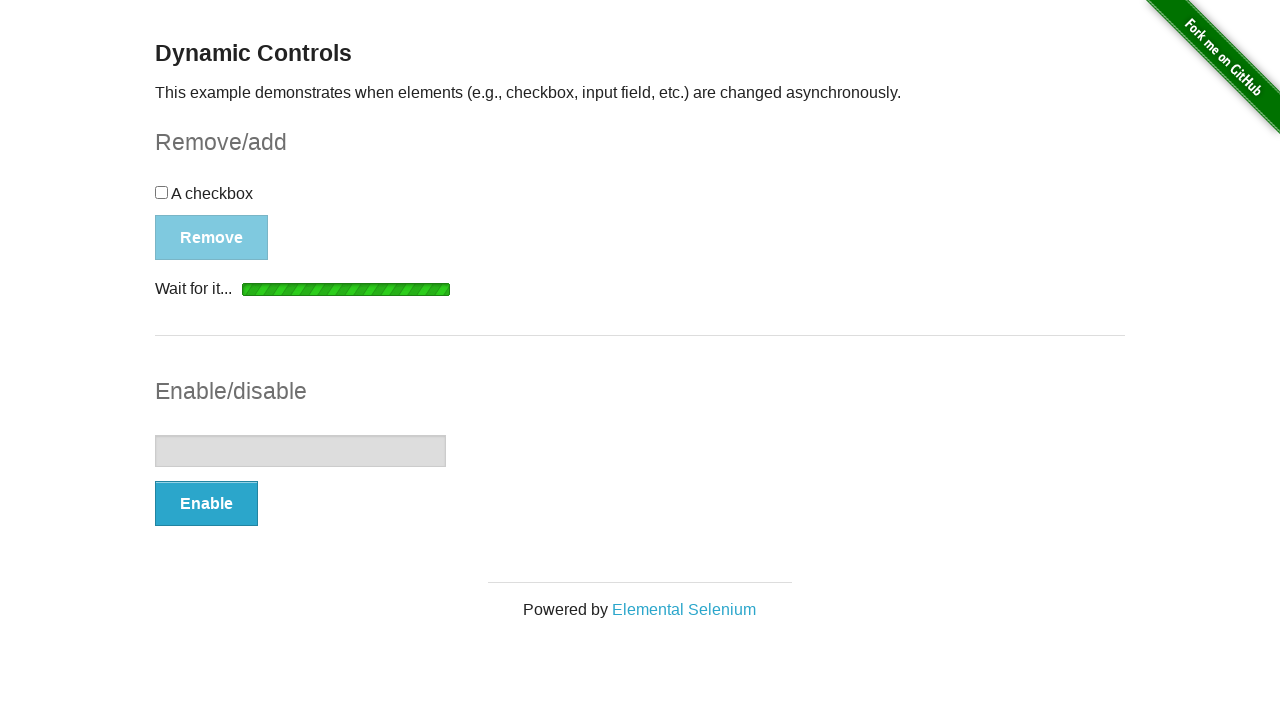

Waited for message element to become visible
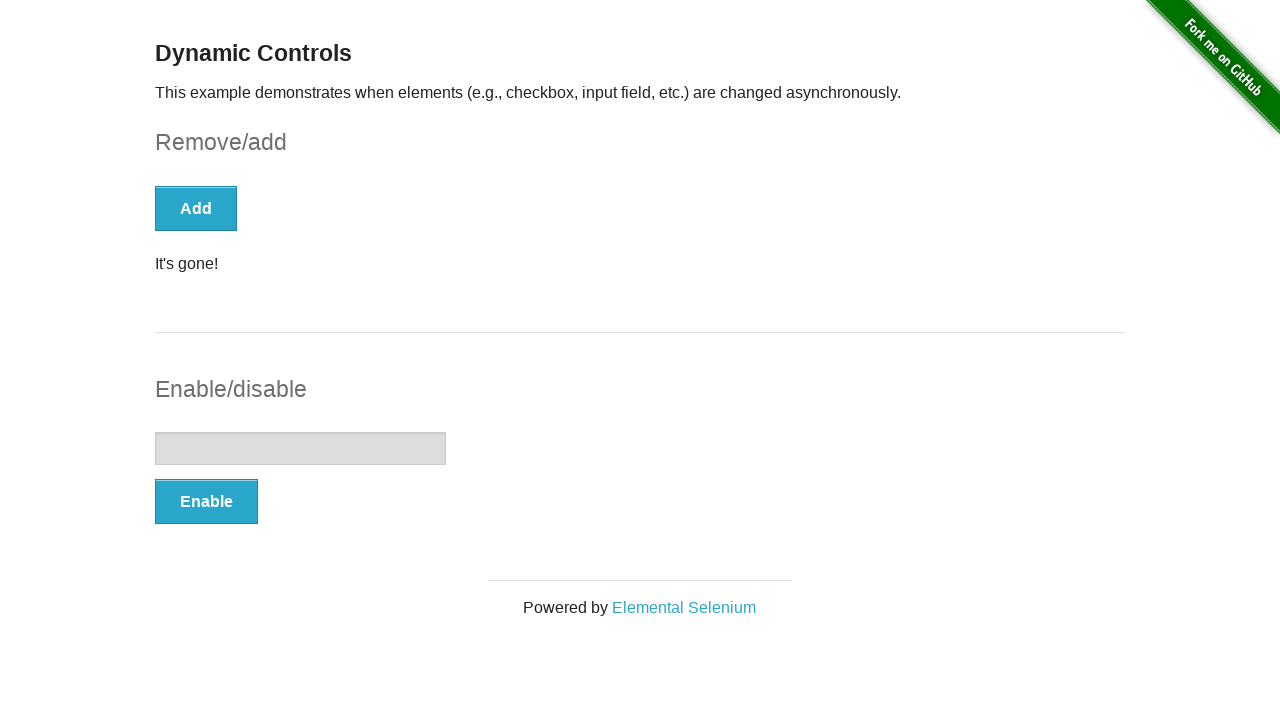

Located message element
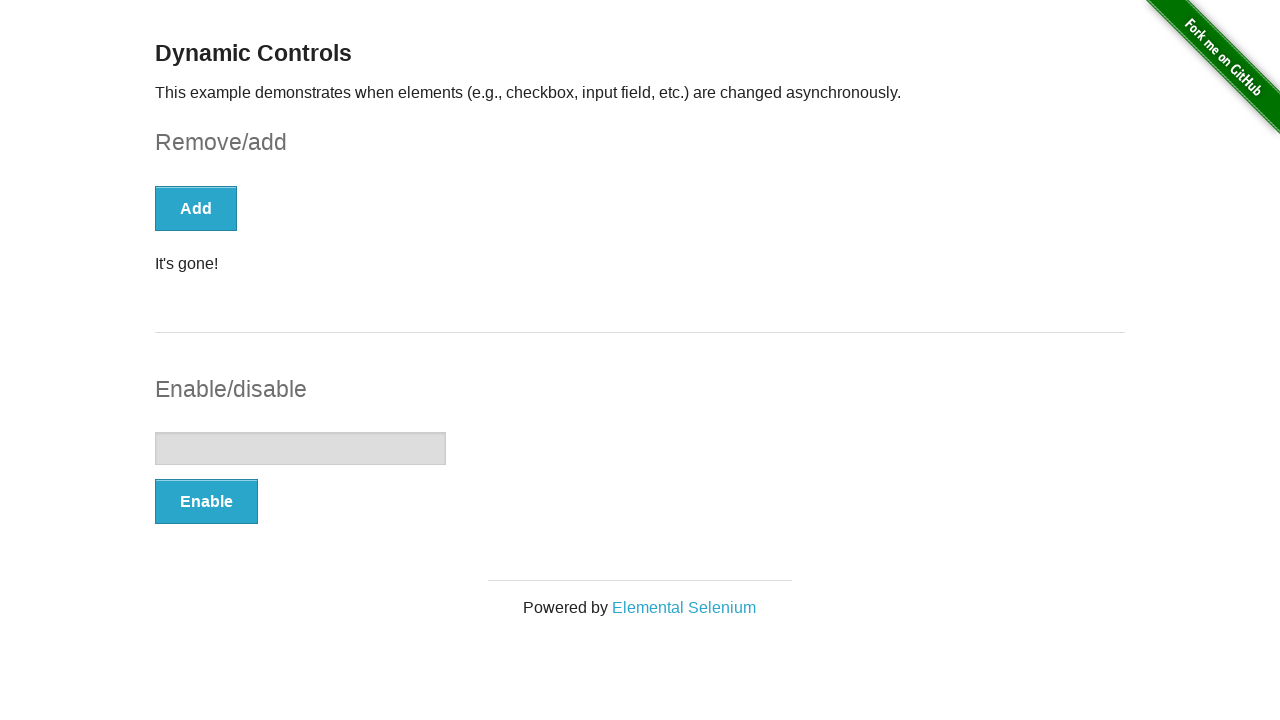

Verified 'It's gone!' message is visible
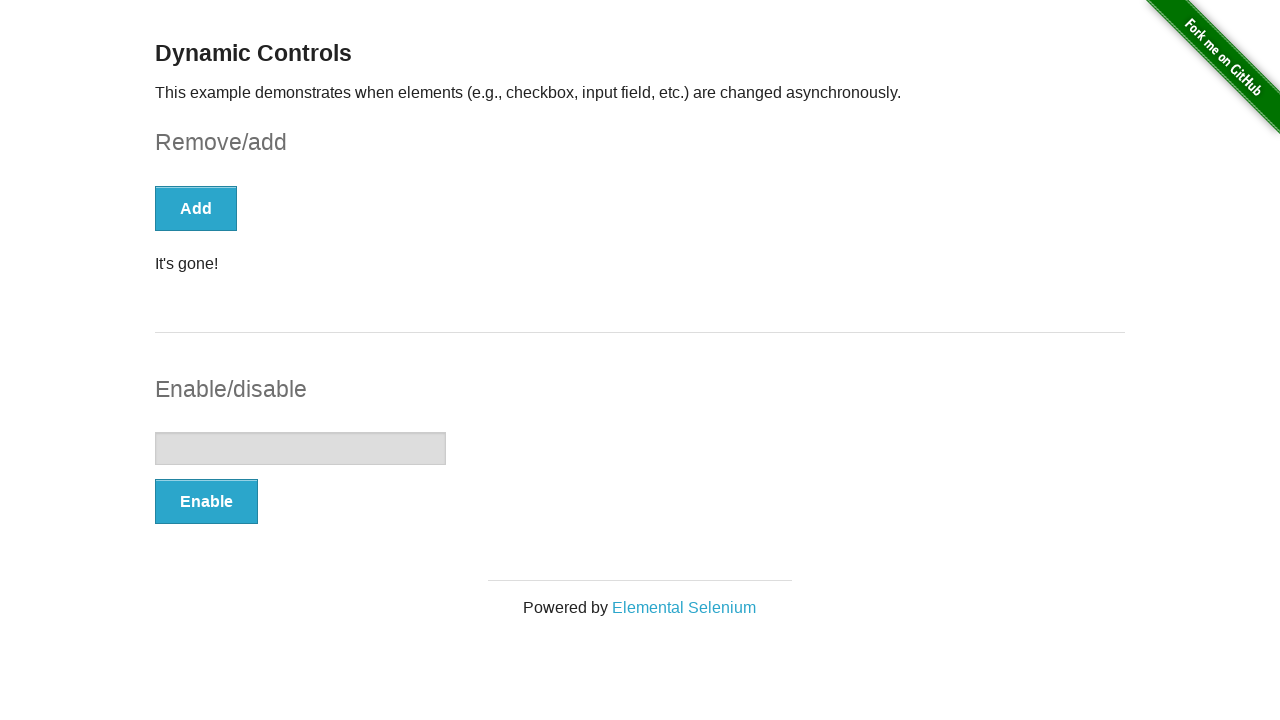

Clicked Add button at (196, 208) on xpath=//button[text()='Add']
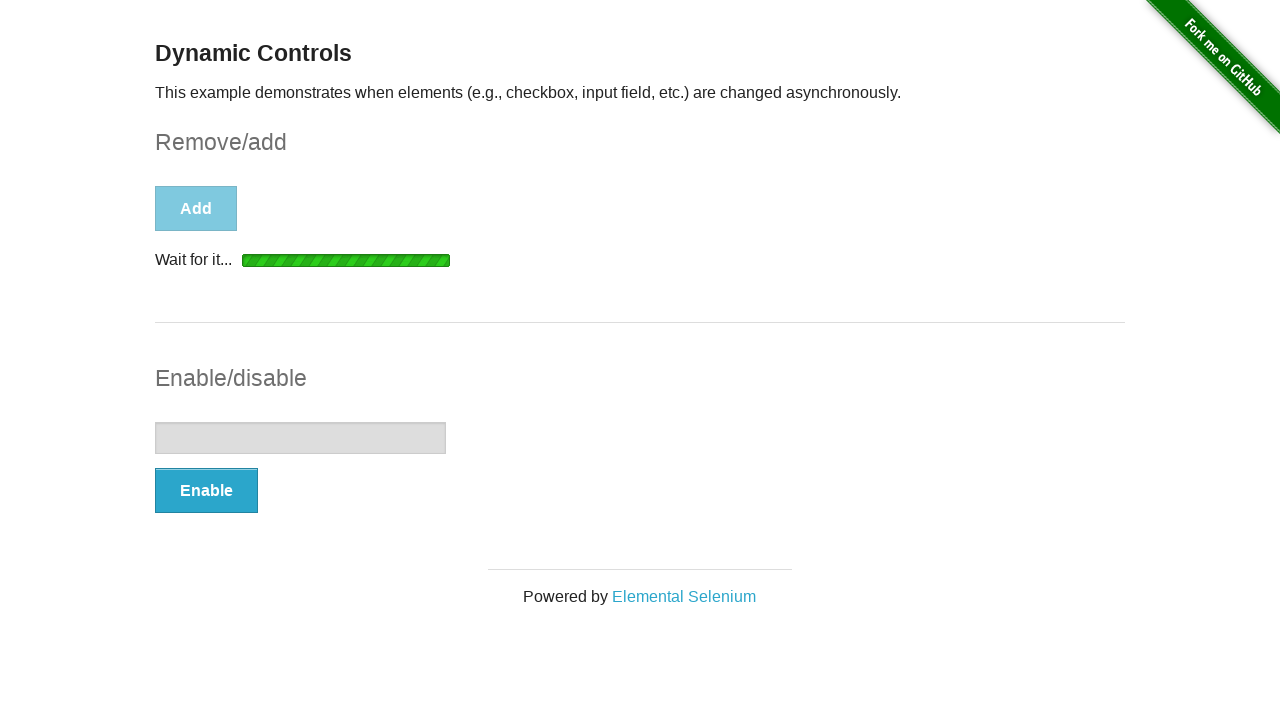

Waited for message element to become visible again
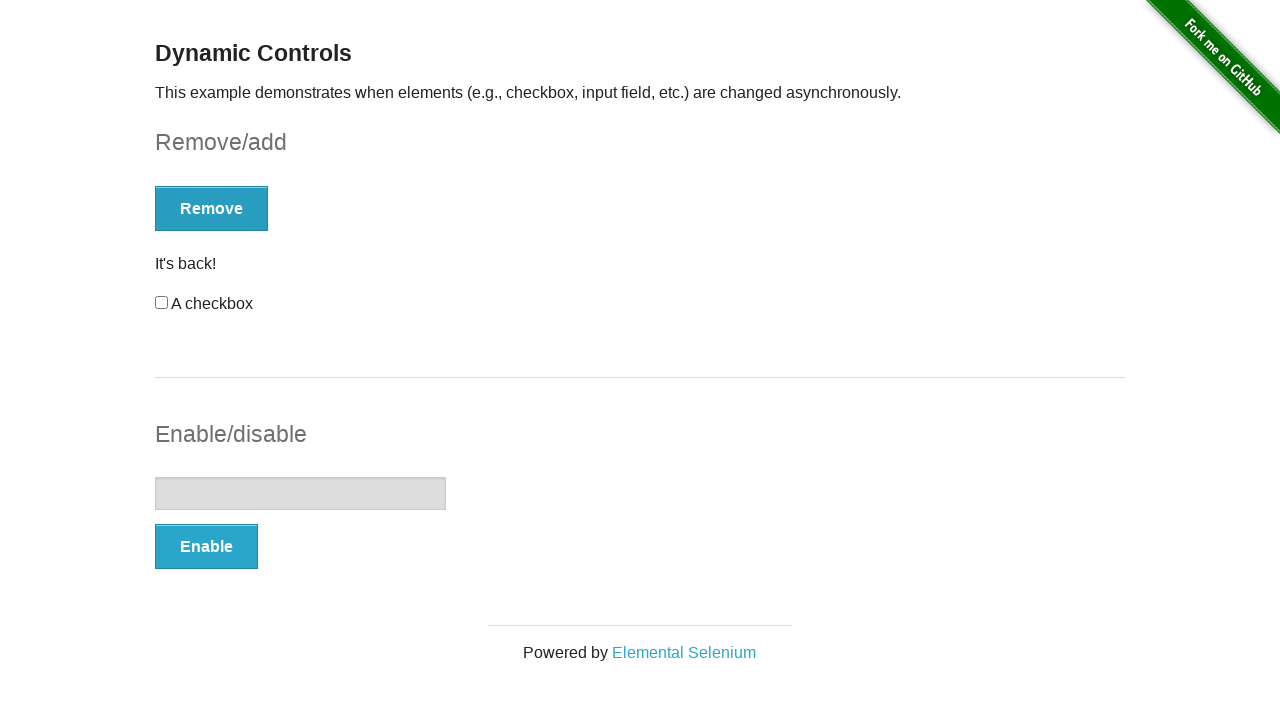

Located message element
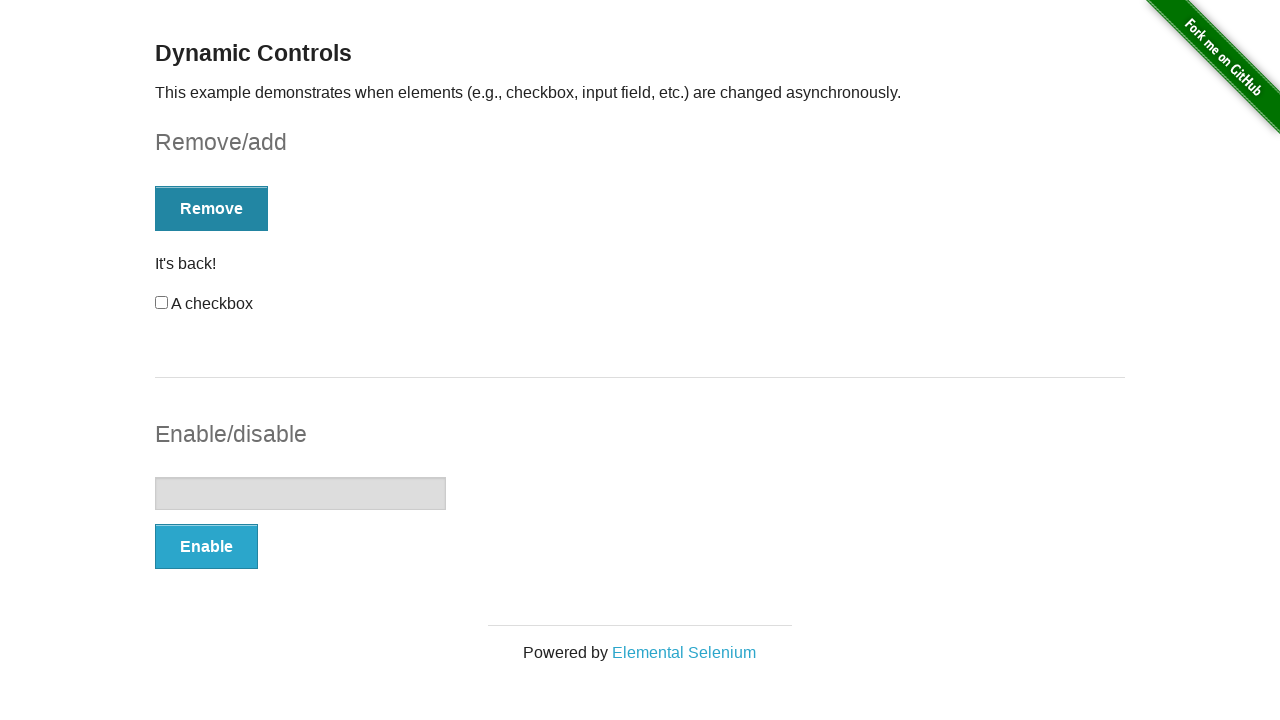

Verified 'It's back!' message is visible
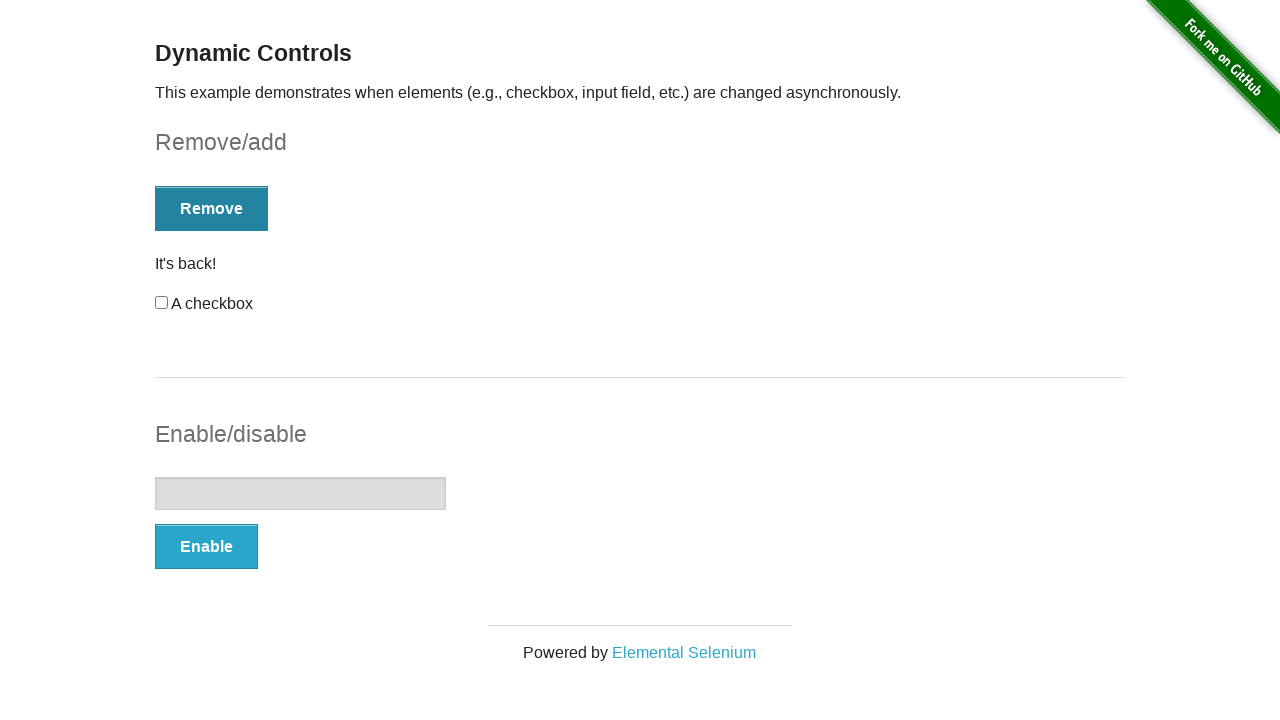

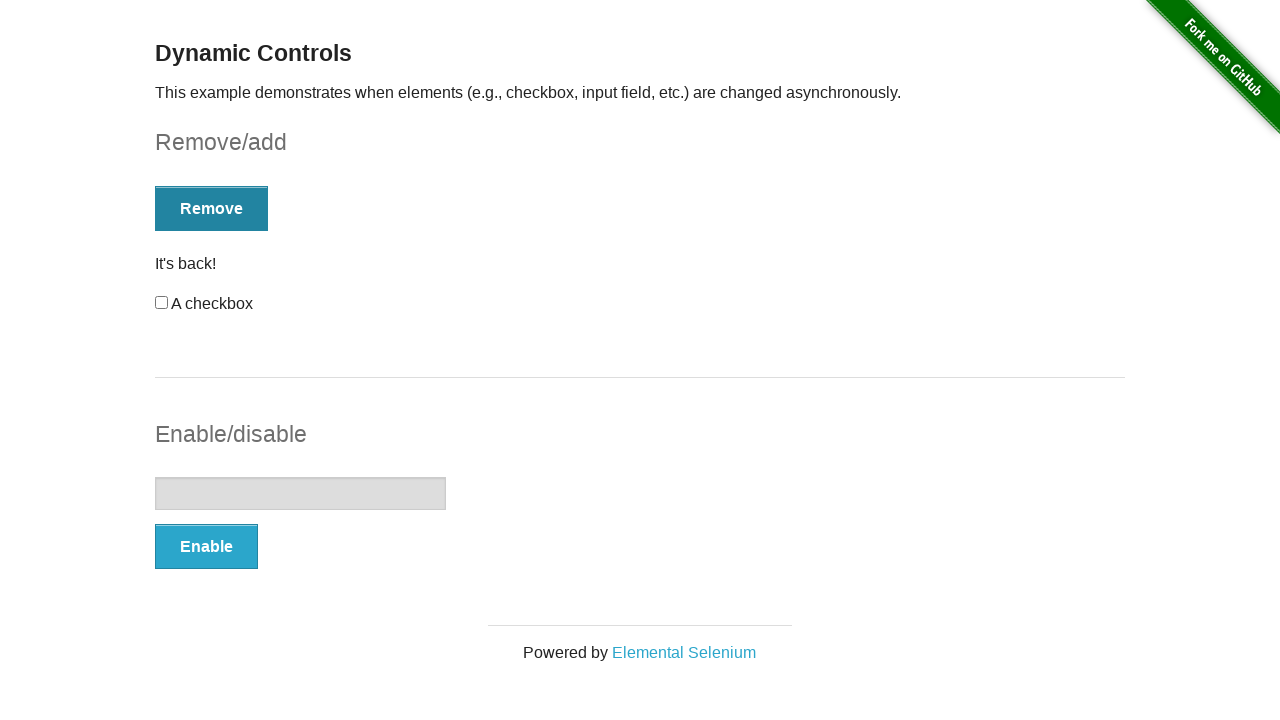